Tests JavaScript prompt functionality by clicking button, entering text, and verifying result

Starting URL: https://the-internet.herokuapp.com/javascript_alerts

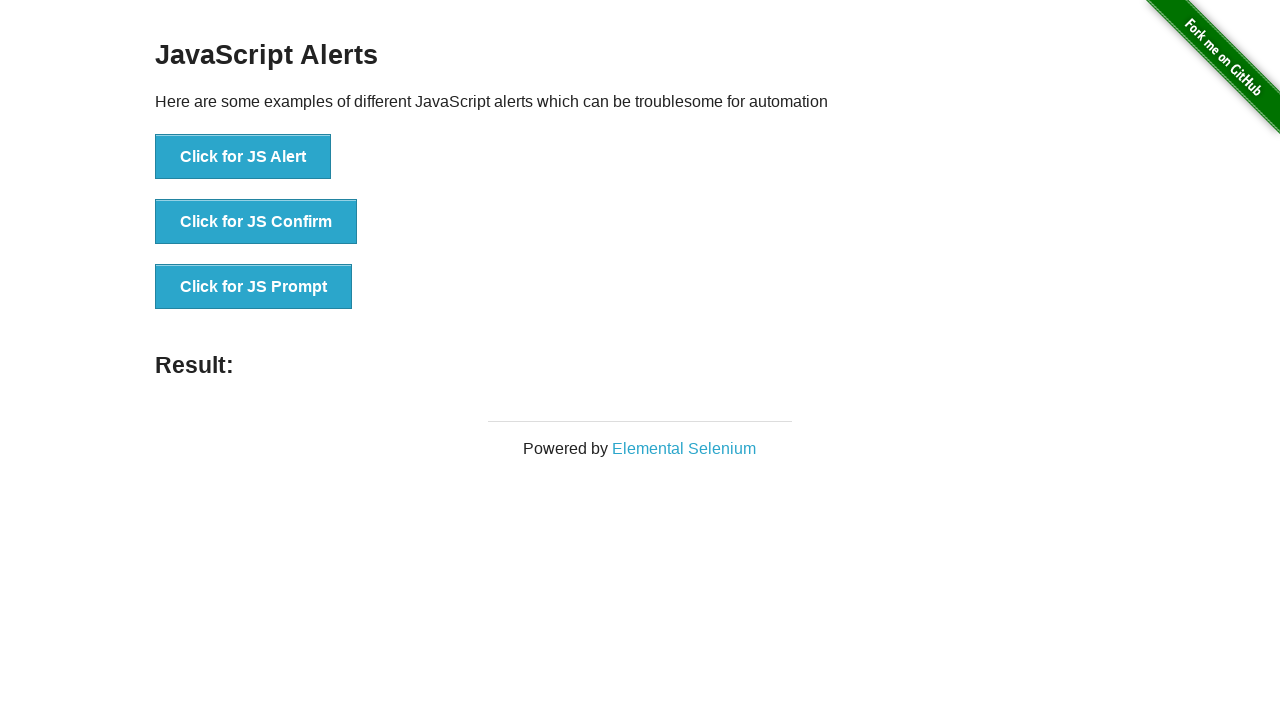

Set up dialog handler to accept prompt with 'test' input
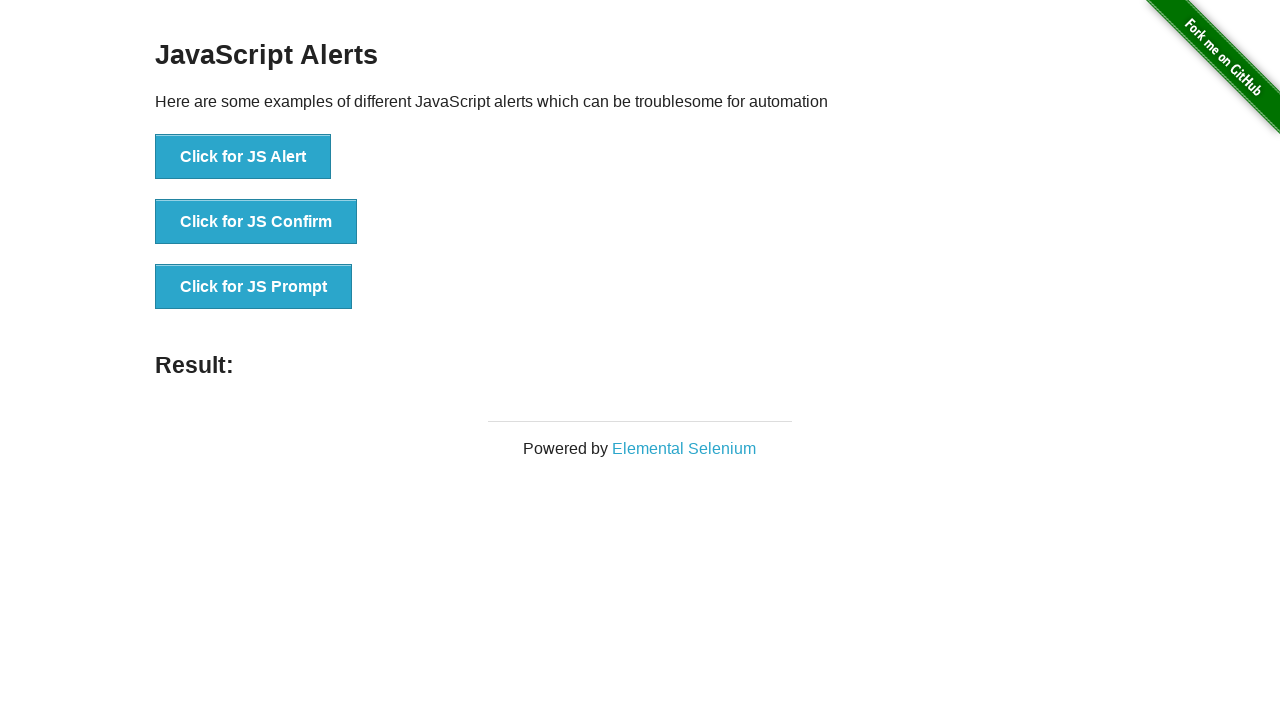

Clicked 'Click for JS Prompt' button at (254, 287) on button:has-text('Click for JS Prompt')
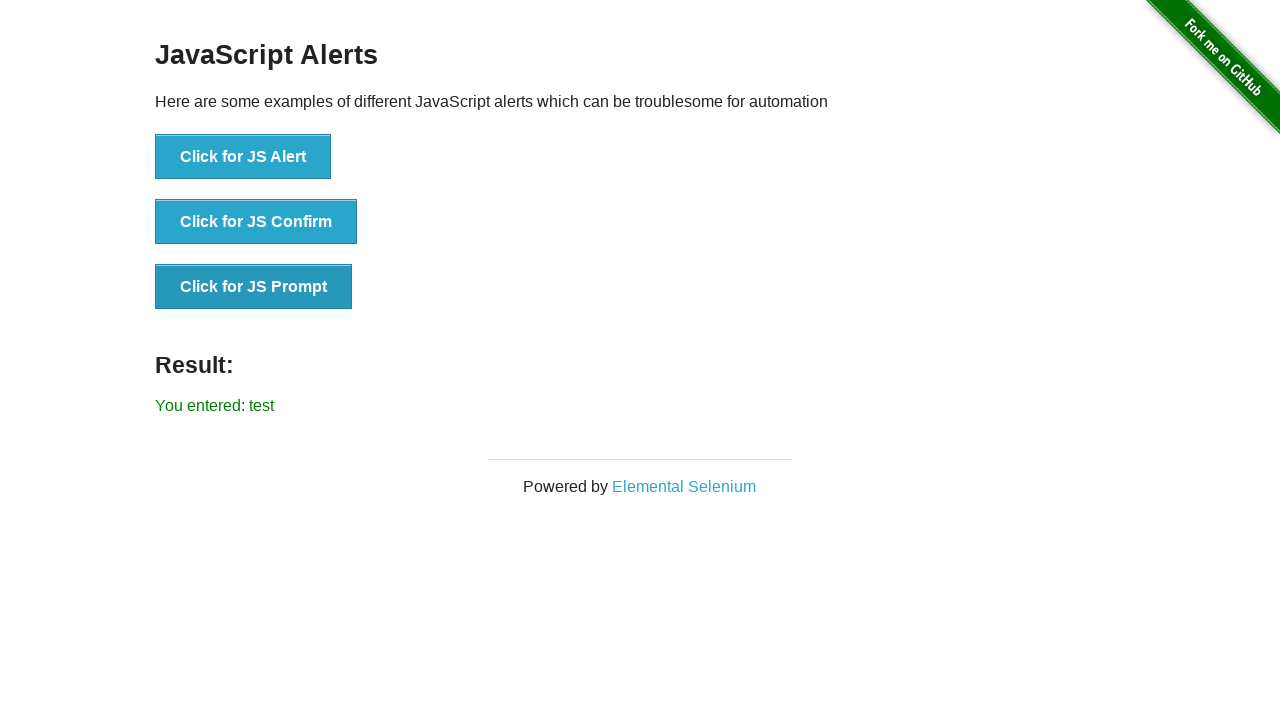

Result element loaded
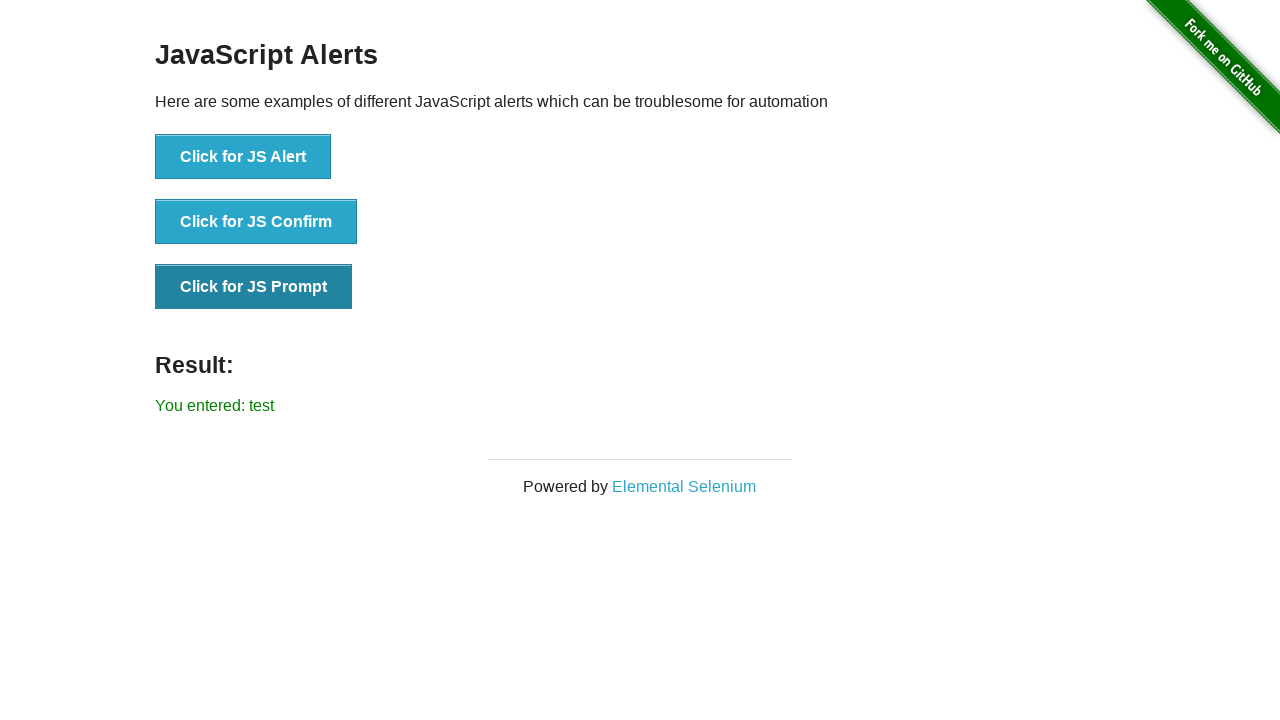

Retrieved result text from element
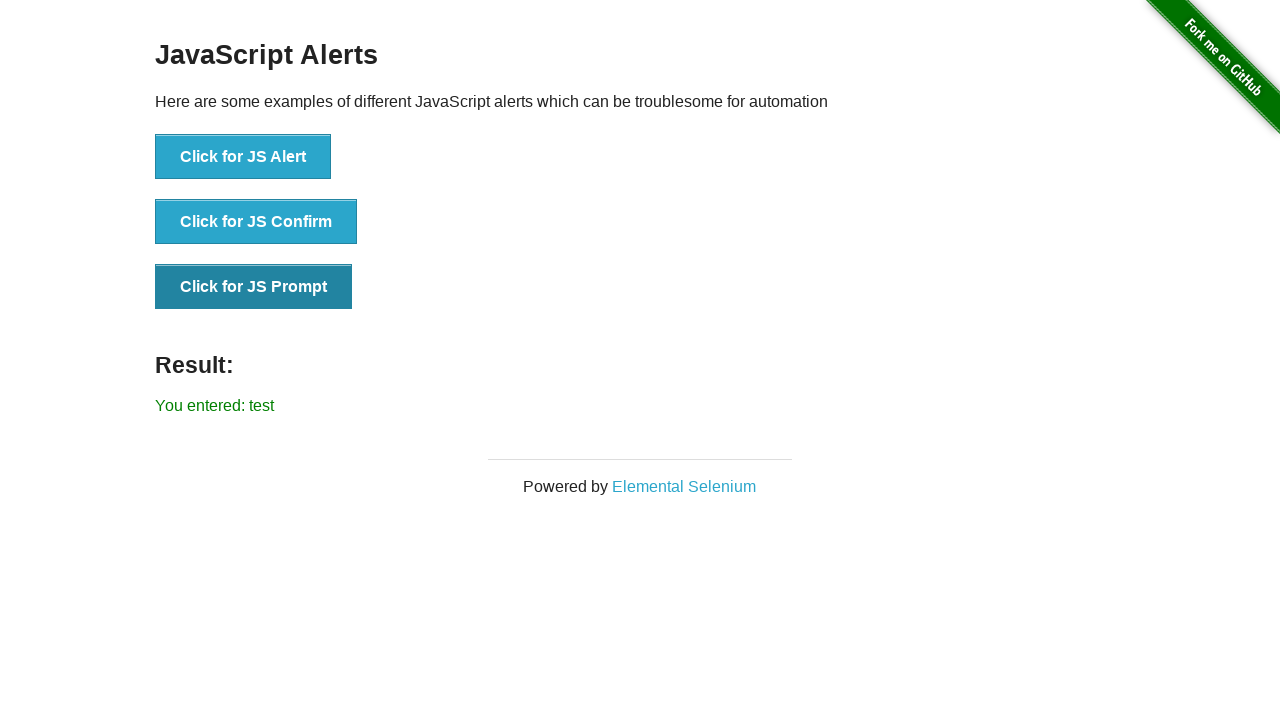

Verified result text is 'You entered: test'
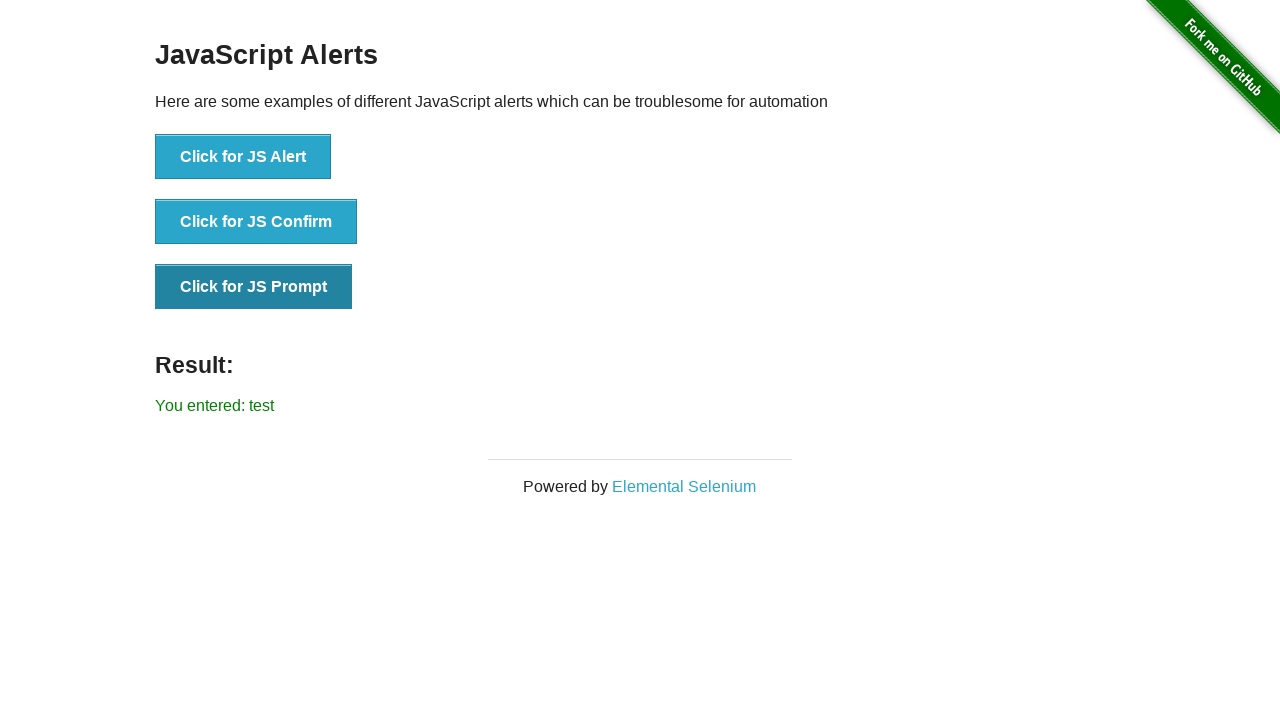

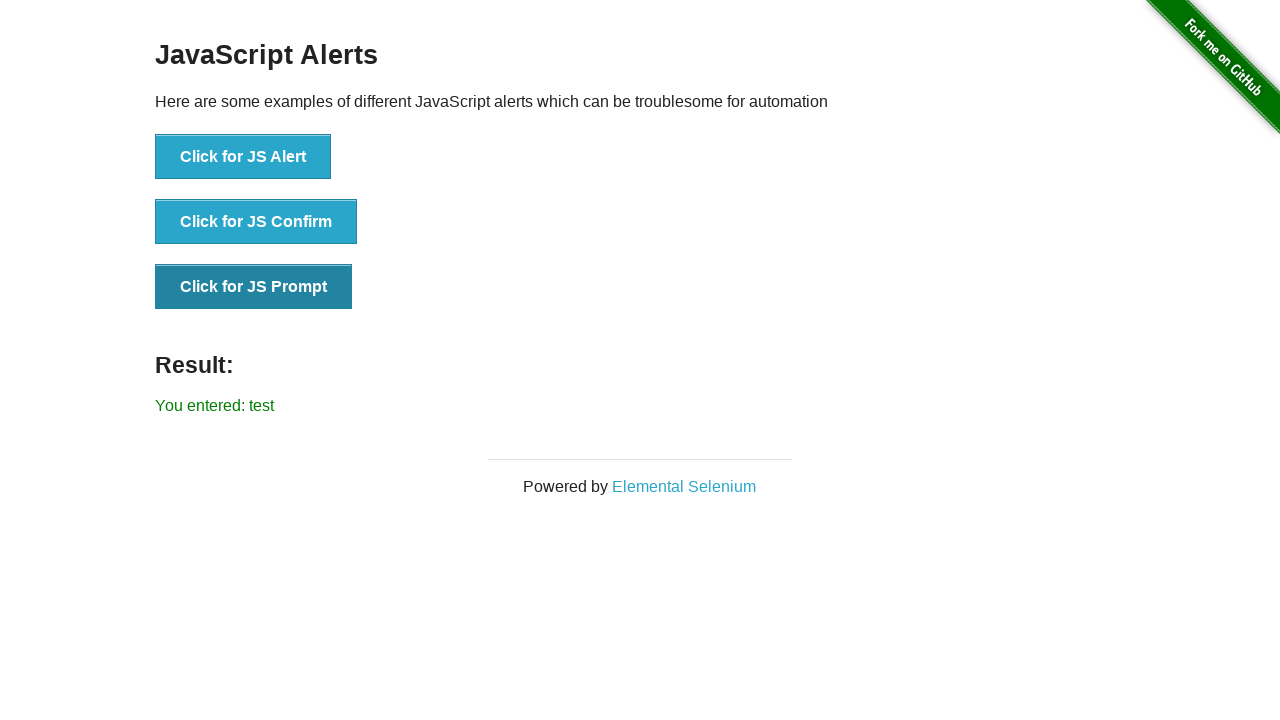